Verifies the current URL of the OrangeHRM login page matches the expected URL

Starting URL: https://opensource-demo.orangehrmlive.com/web/index.php/auth/login

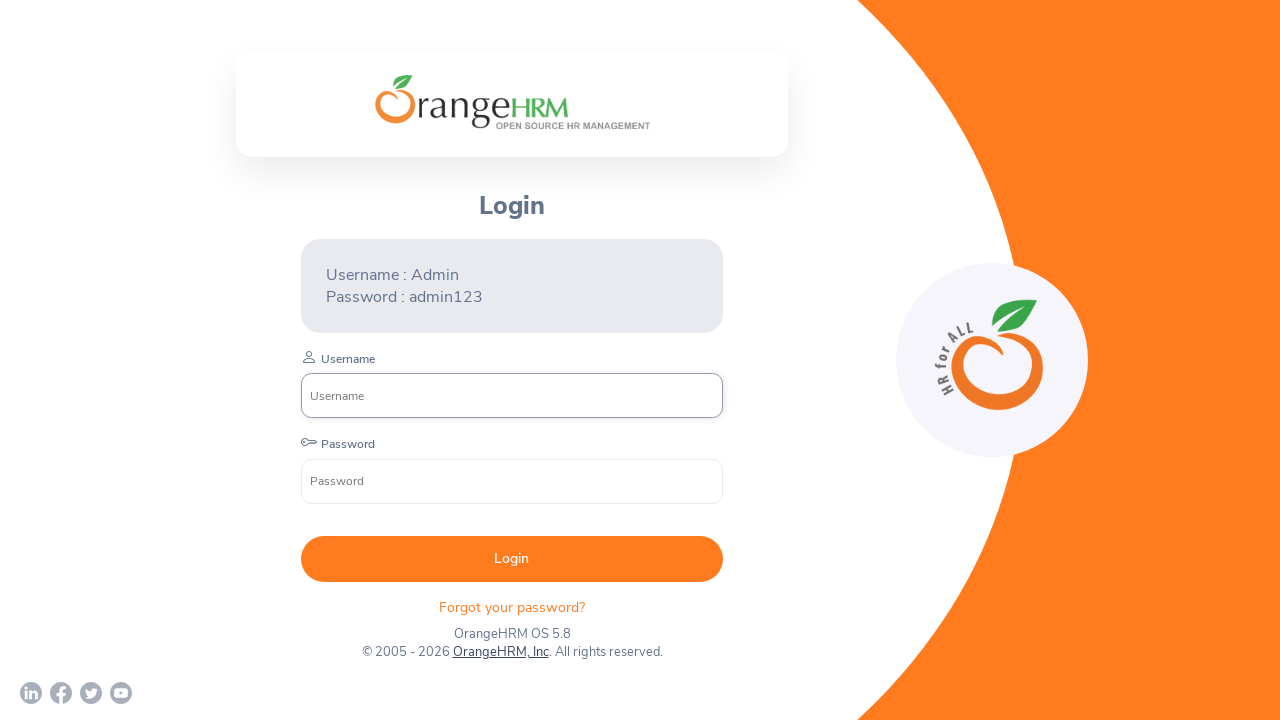

Waited for page to fully load (networkidle)
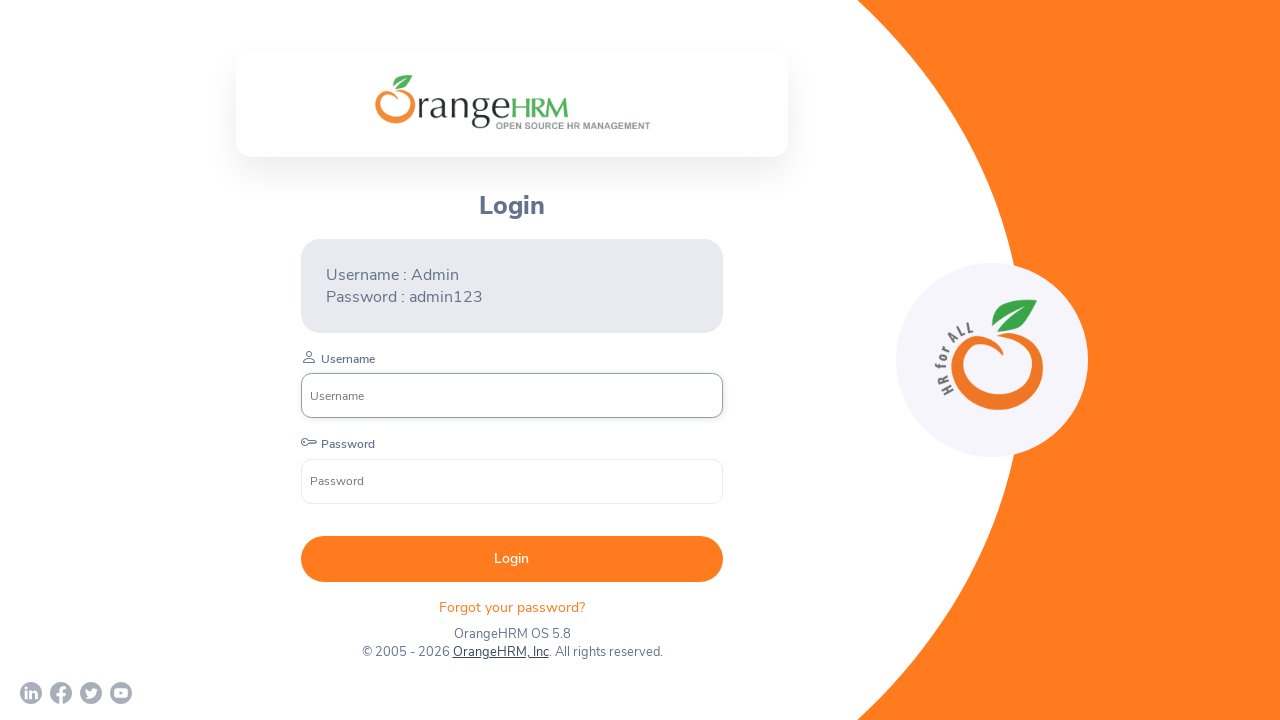

Verified current URL matches expected OrangeHRM login page URL
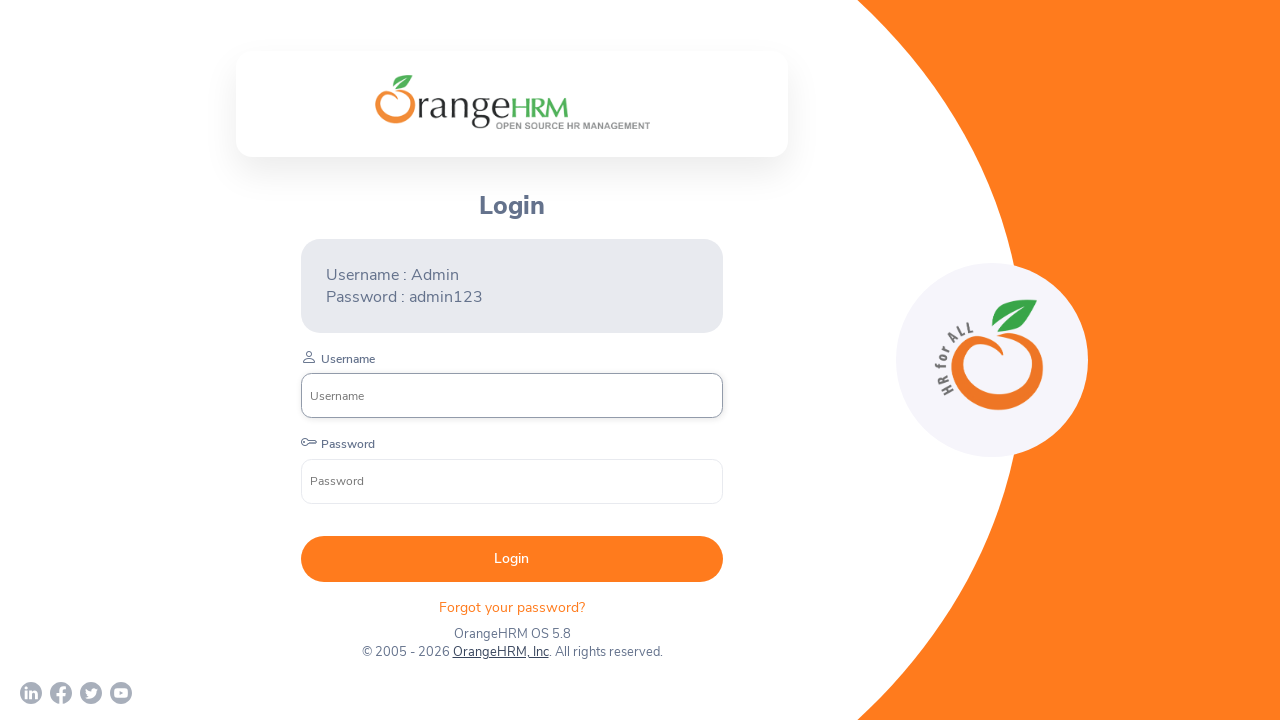

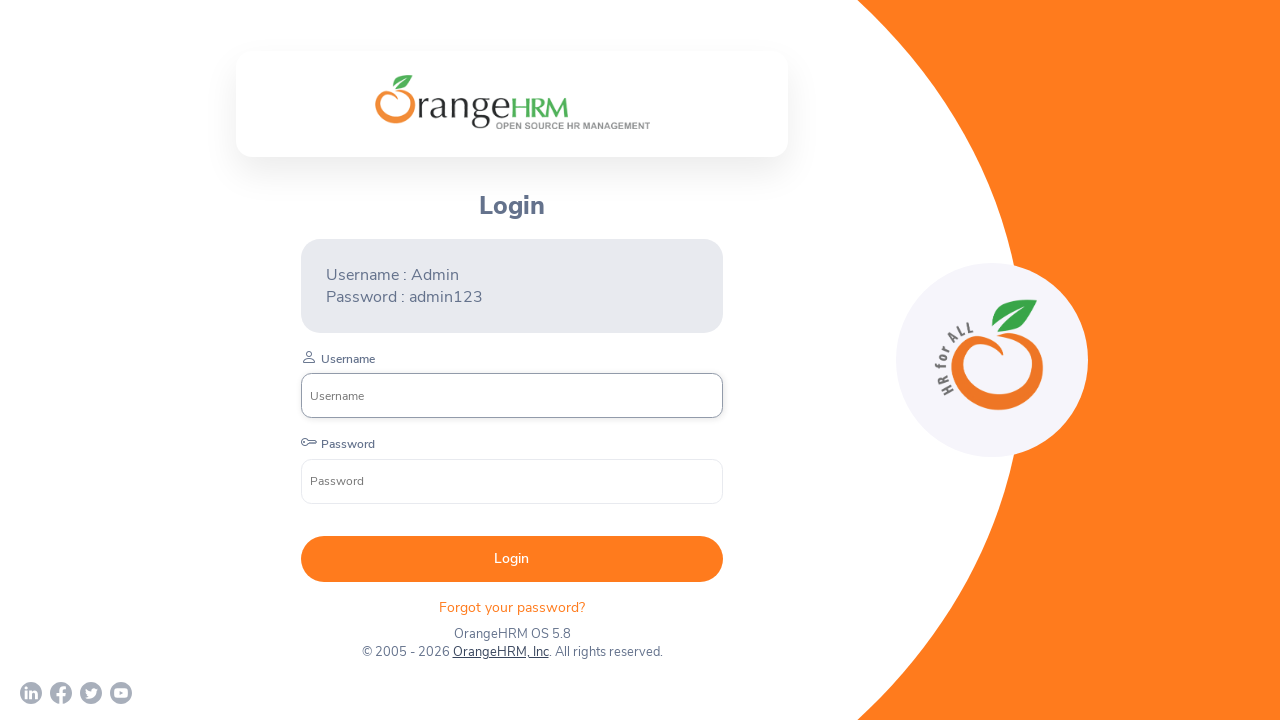